Navigates to Google Translate and enters text in the source text area

Starting URL: https://translate.google.com/

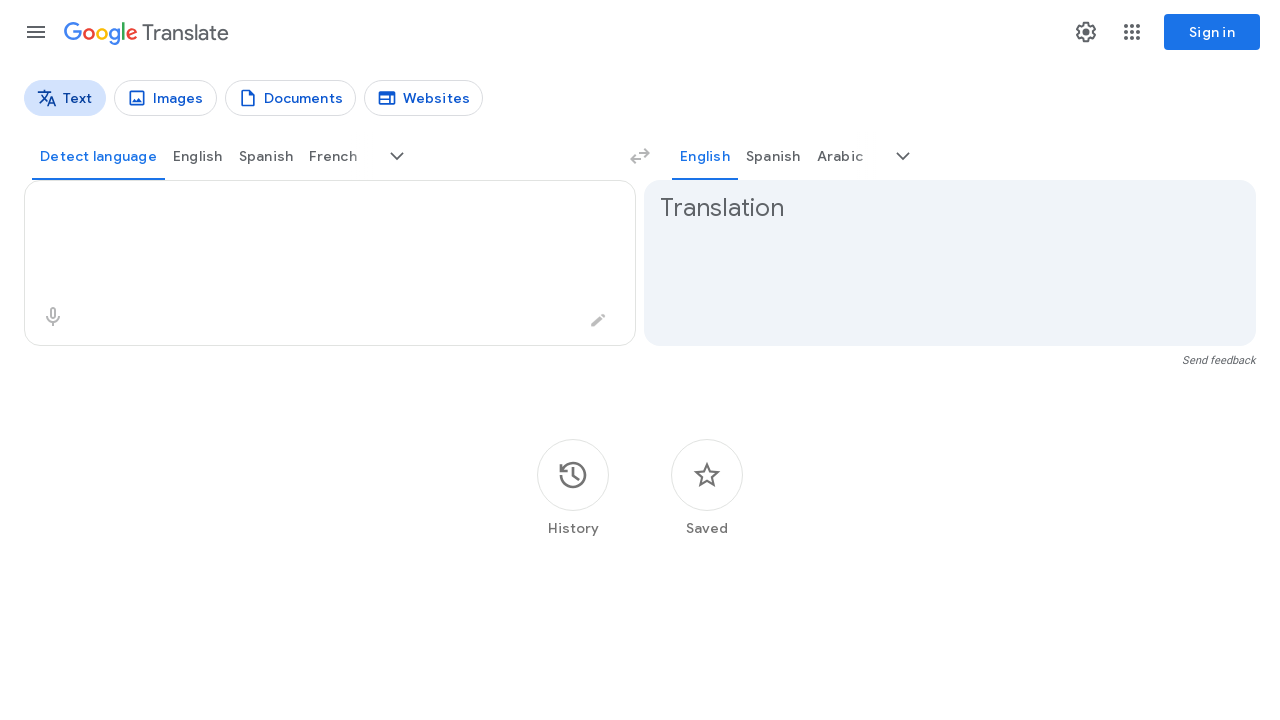

Waited for source text area to load on Google Translate
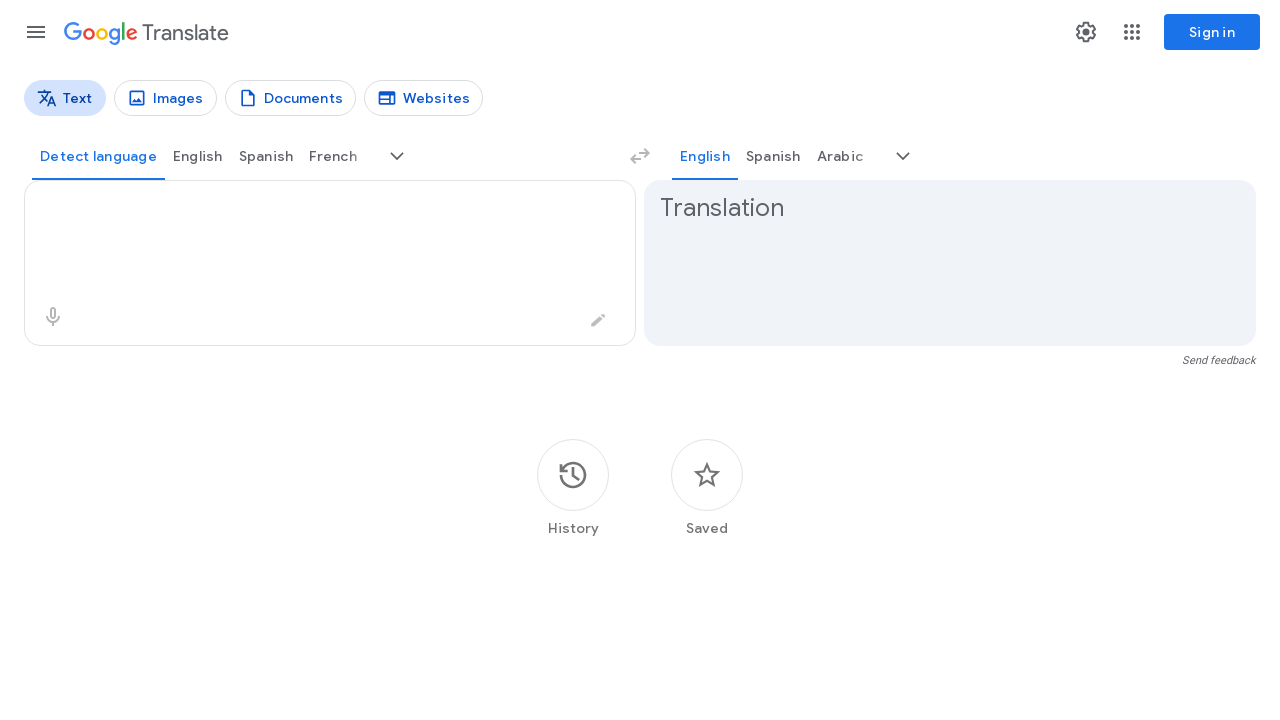

Entered Hebrew text 'תפוח' in the source text area on textarea[aria-label='Source text']
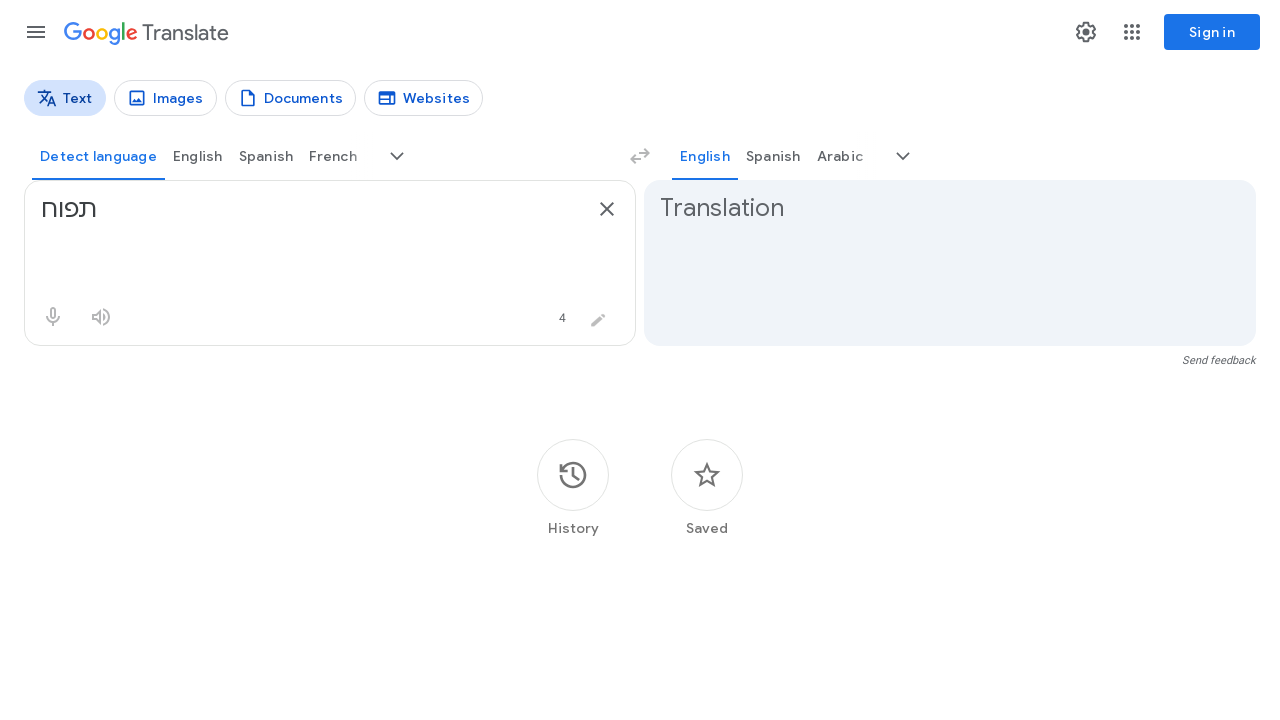

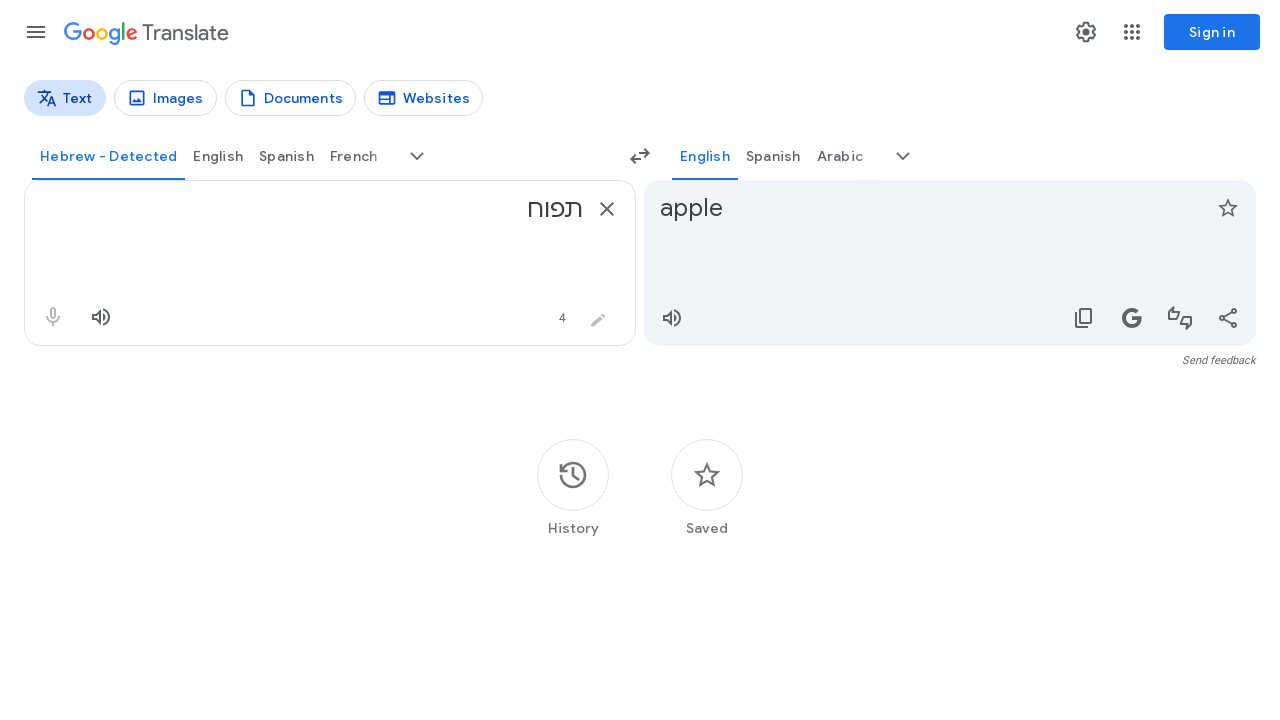